Tests JavaScript alert functionality by clicking on alert button, verifying alert text, and accepting the alert

Starting URL: https://the-internet.herokuapp.com/javascript_alerts

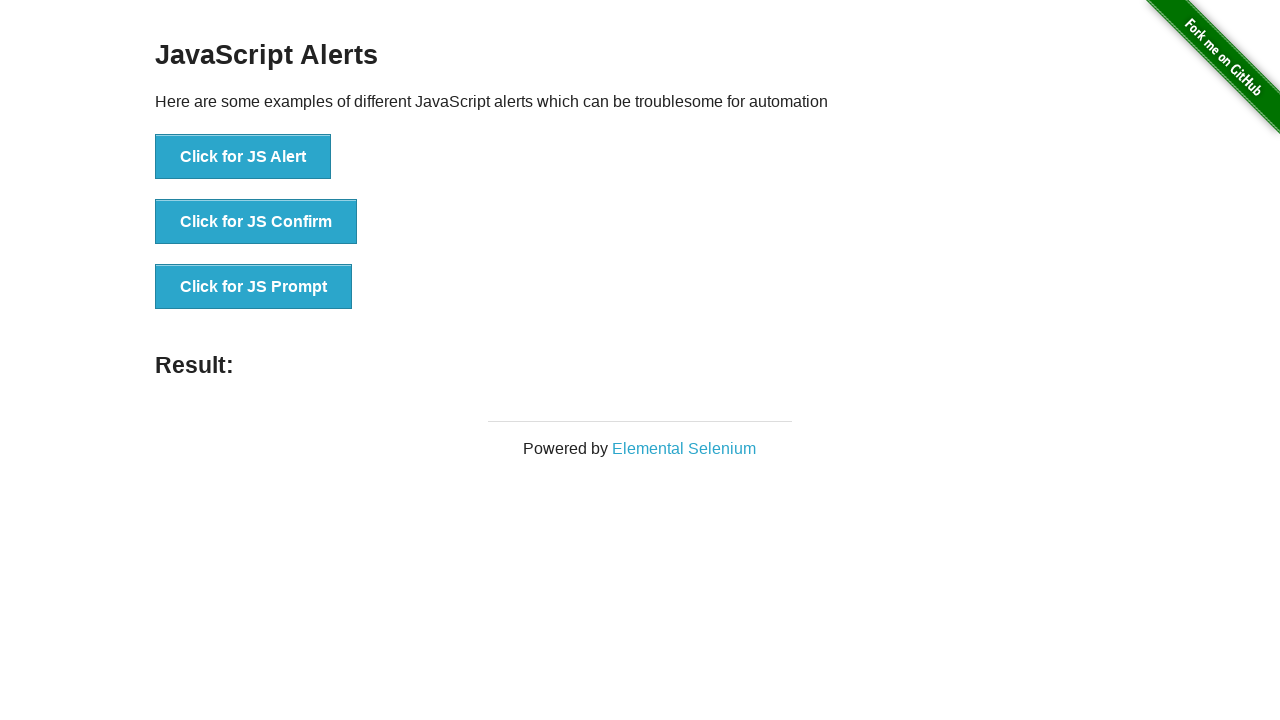

Clicked the 'Click for JS Alert' button at (243, 157) on text='Click for JS Alert'
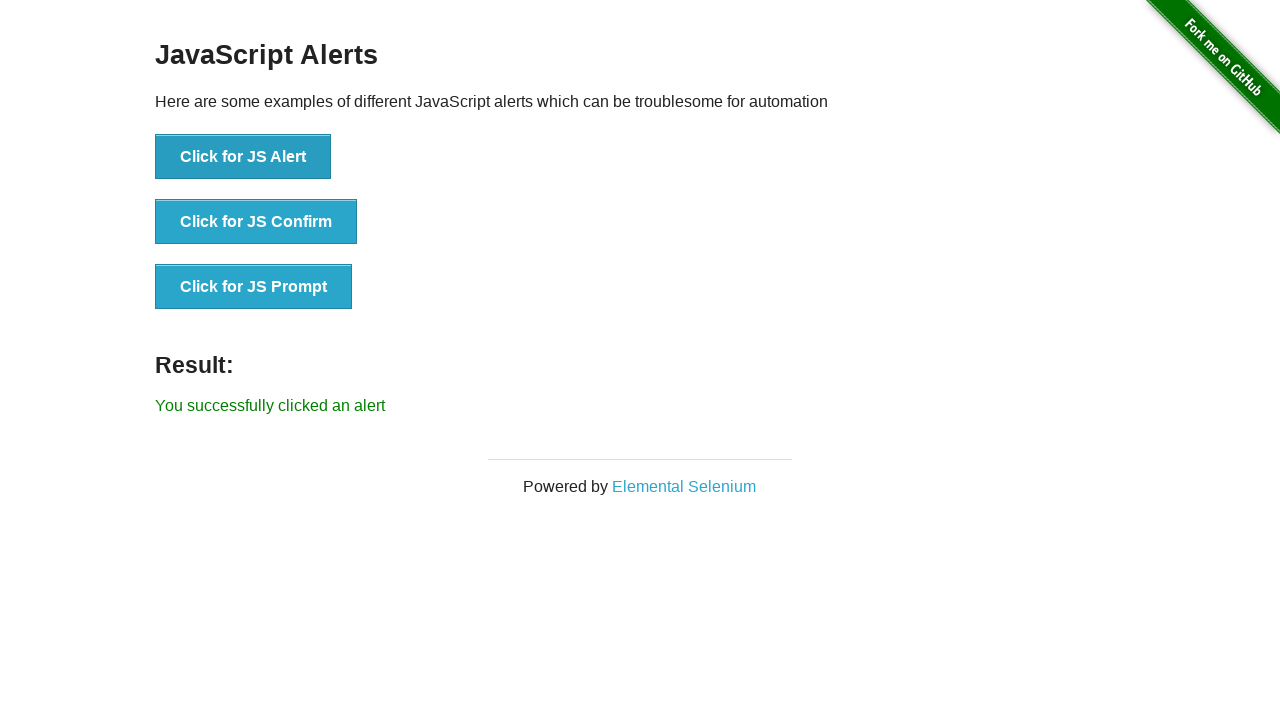

Set up dialog handler to accept alerts
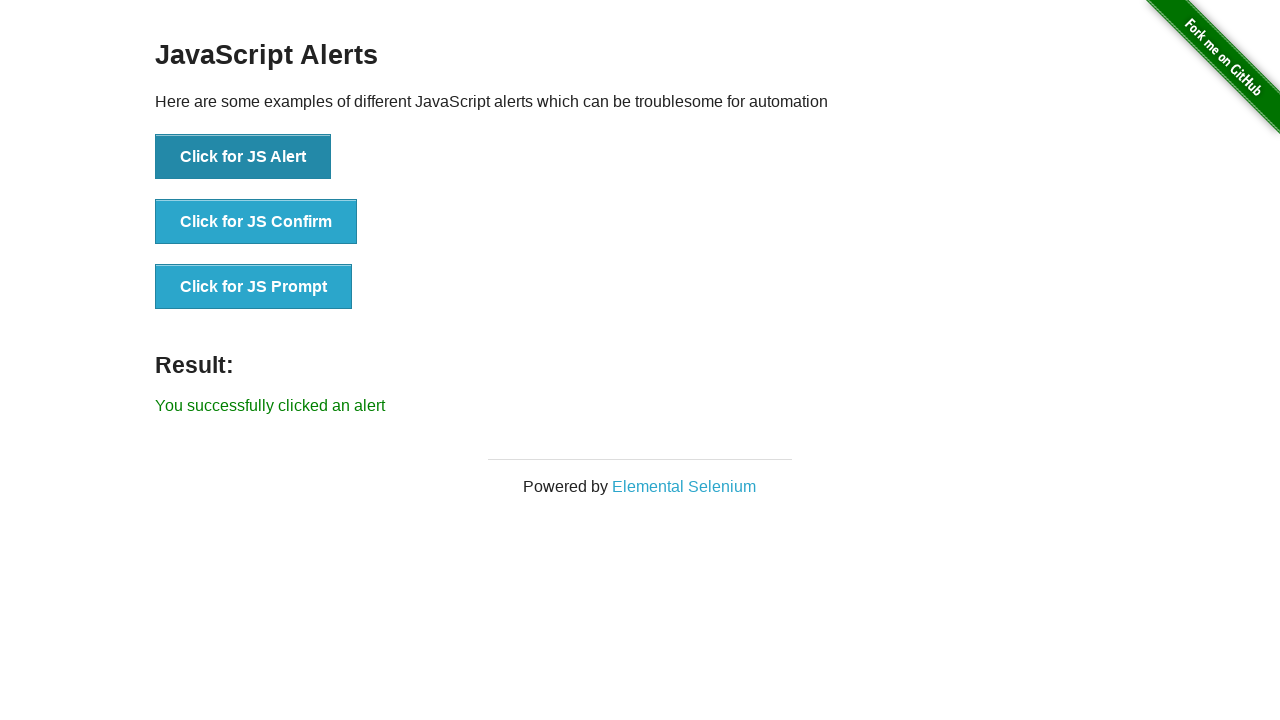

Clicked the 'Click for JS Alert' button to trigger the alert at (243, 157) on text='Click for JS Alert'
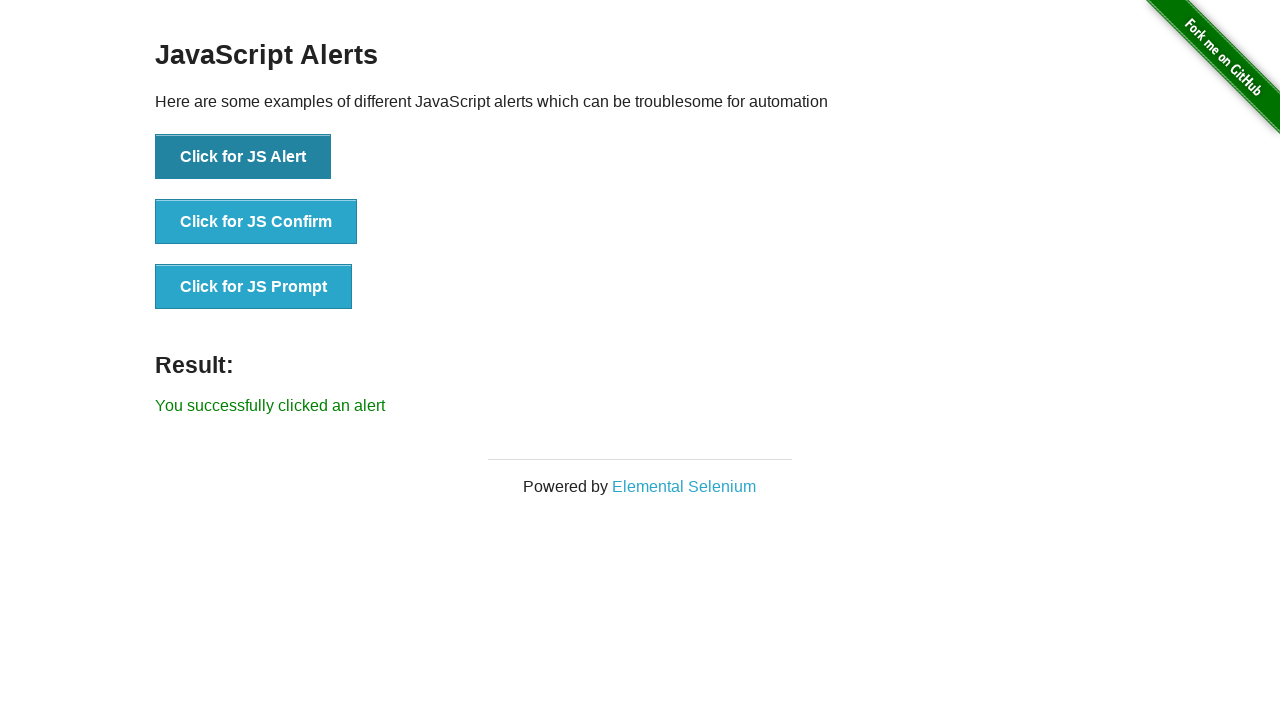

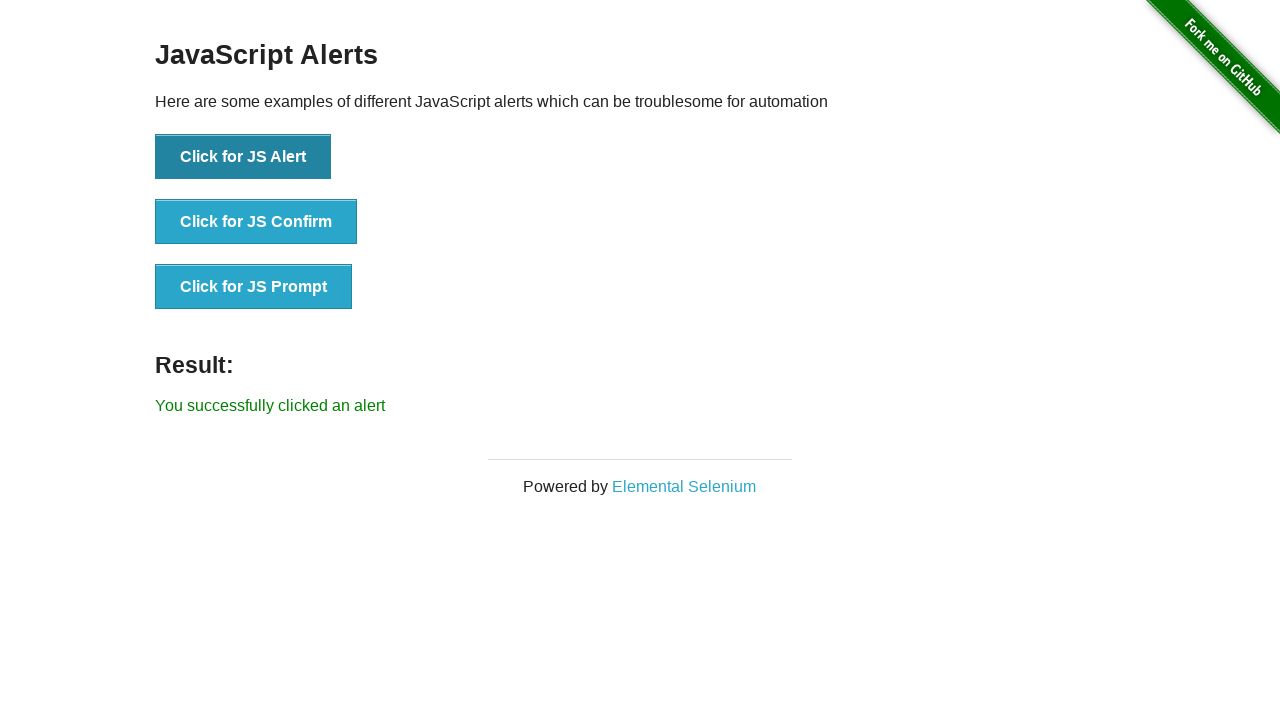